Tests that clicking the pink "Wesprzyj" (Support) button navigates to the correct contribution page URL.

Starting URL: https://www.pajacyk.pl/

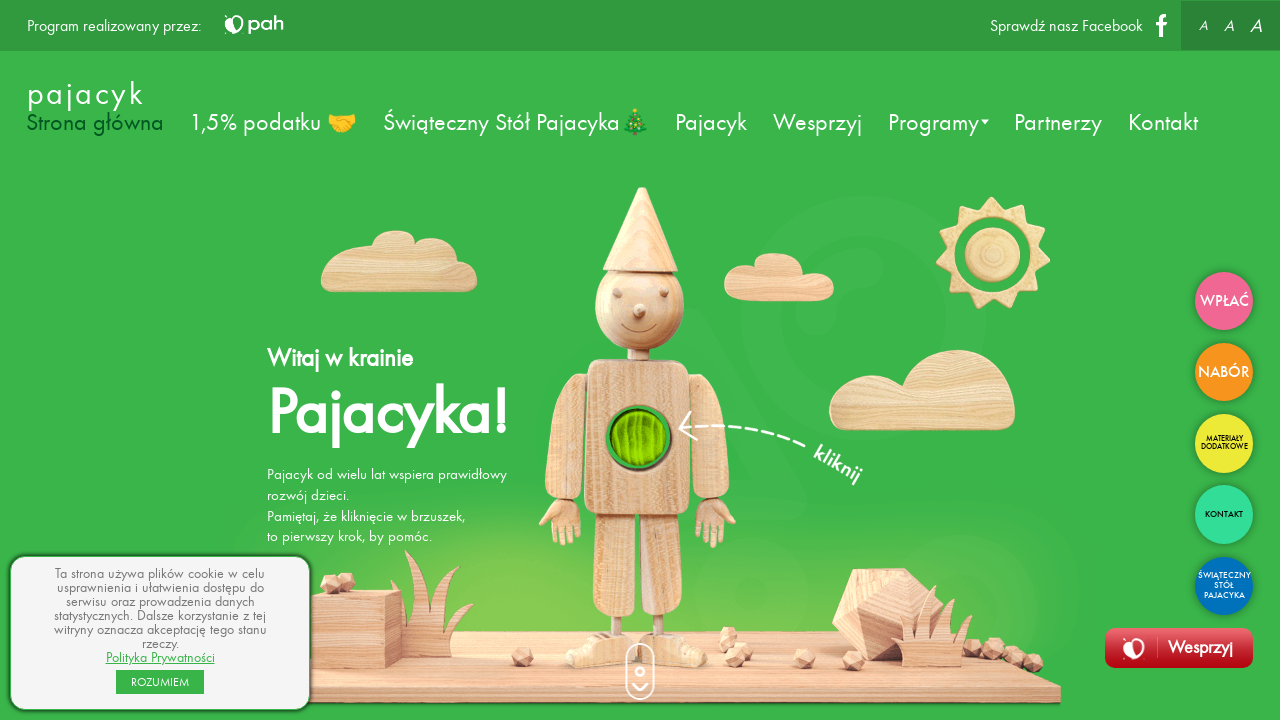

Clicked the pink 'Wesprzyj' (Support) button at (1224, 301) on .buttons__item--pink
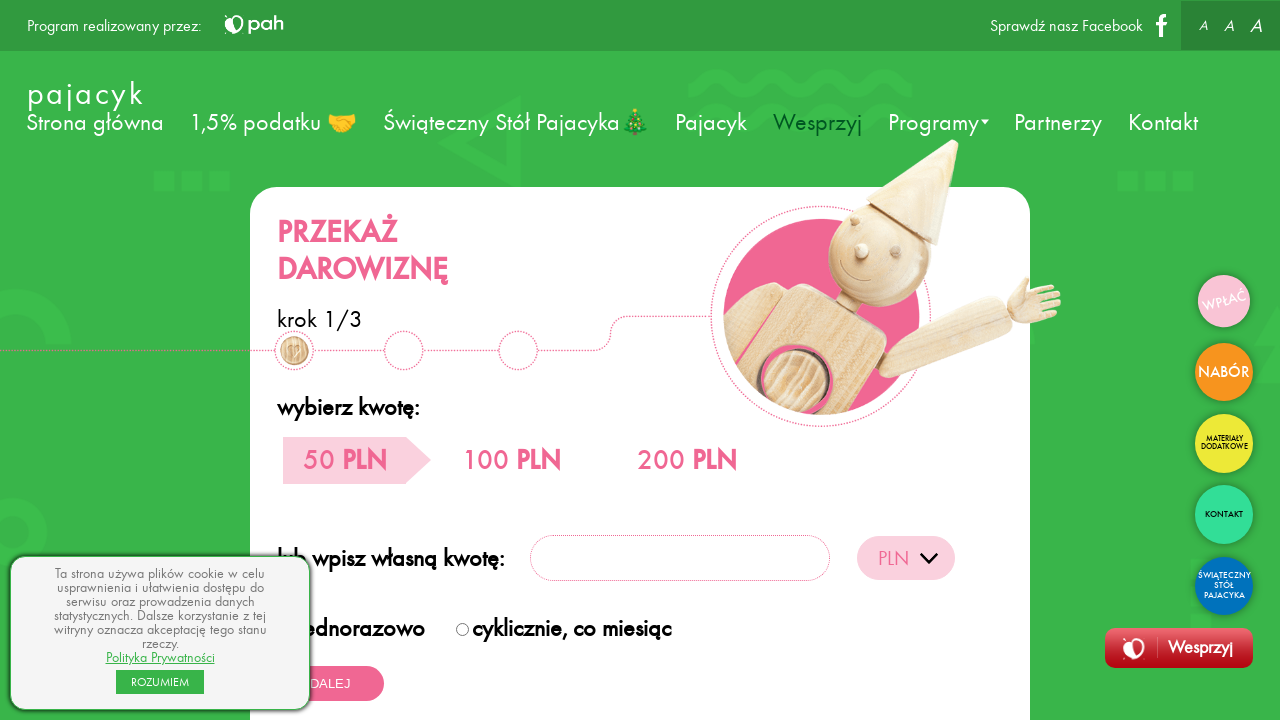

Waited for navigation to contribution page URL
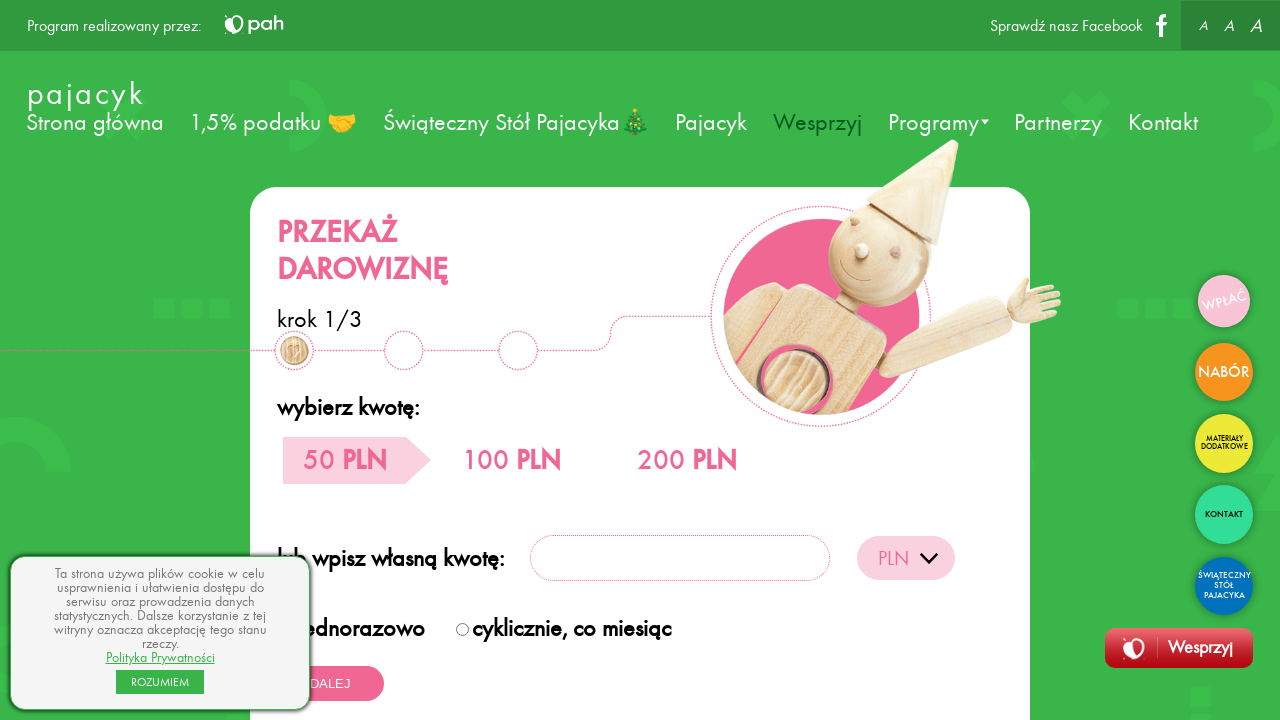

Verified that page URL is https://www.pajacyk.pl/wesprzyj/
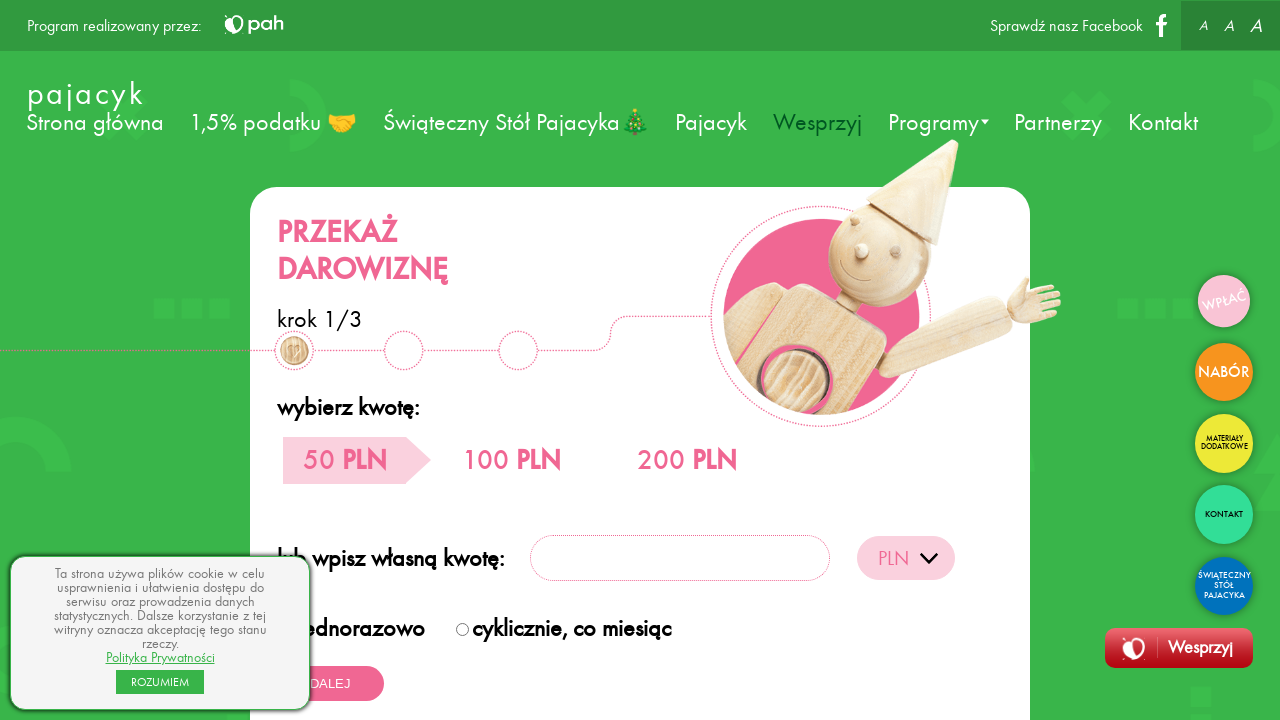

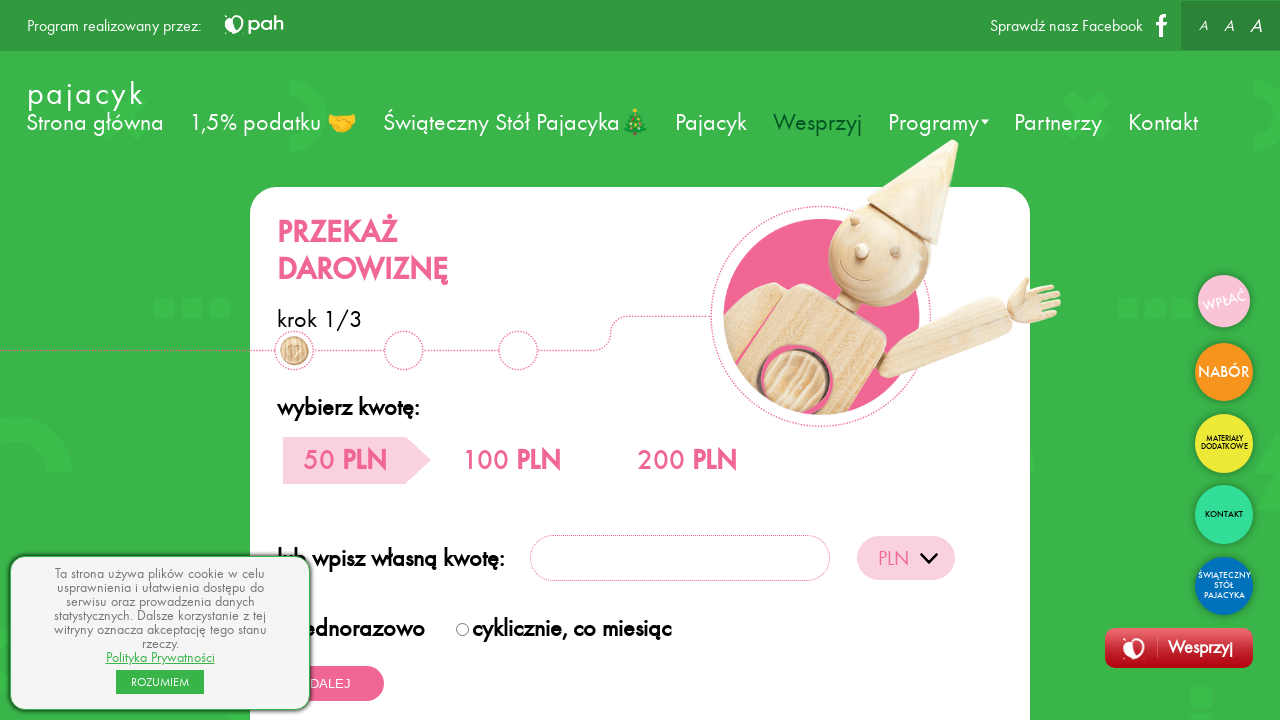